Navigates to Tech With Tim website and verifies the page loads by waiting for the page title

Starting URL: https://techwithtim.net

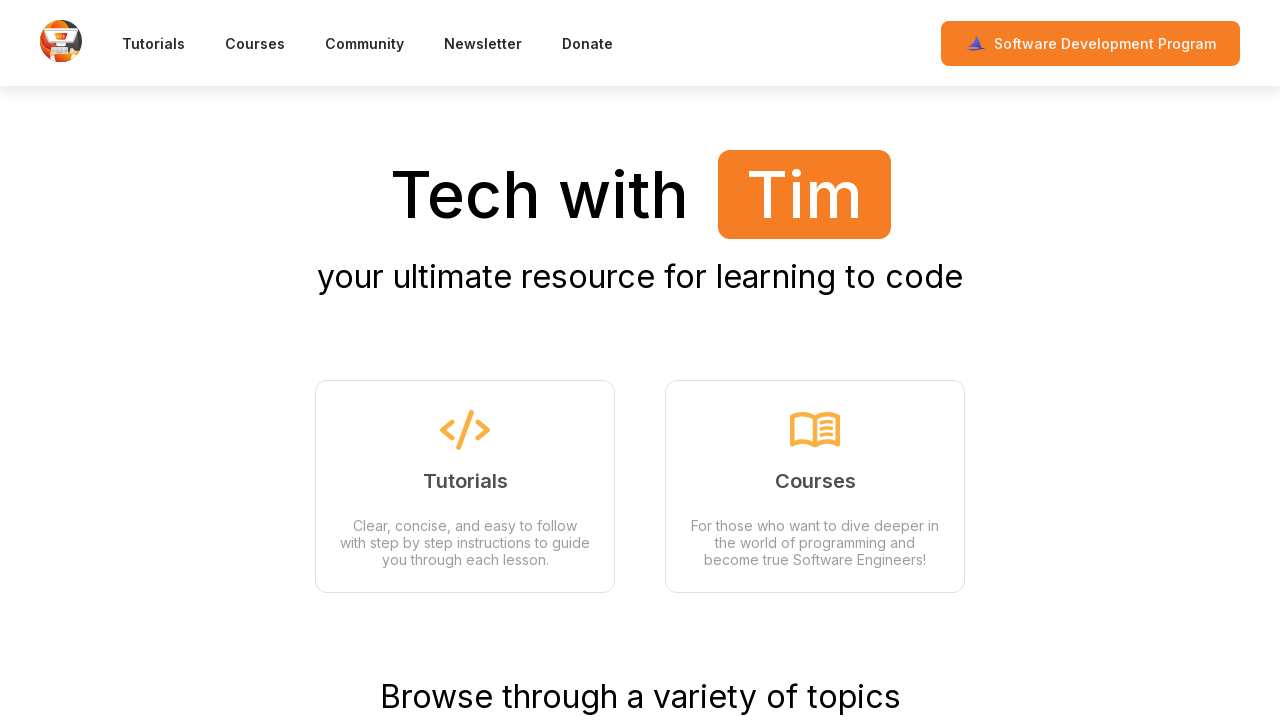

Waited for page DOM content to load
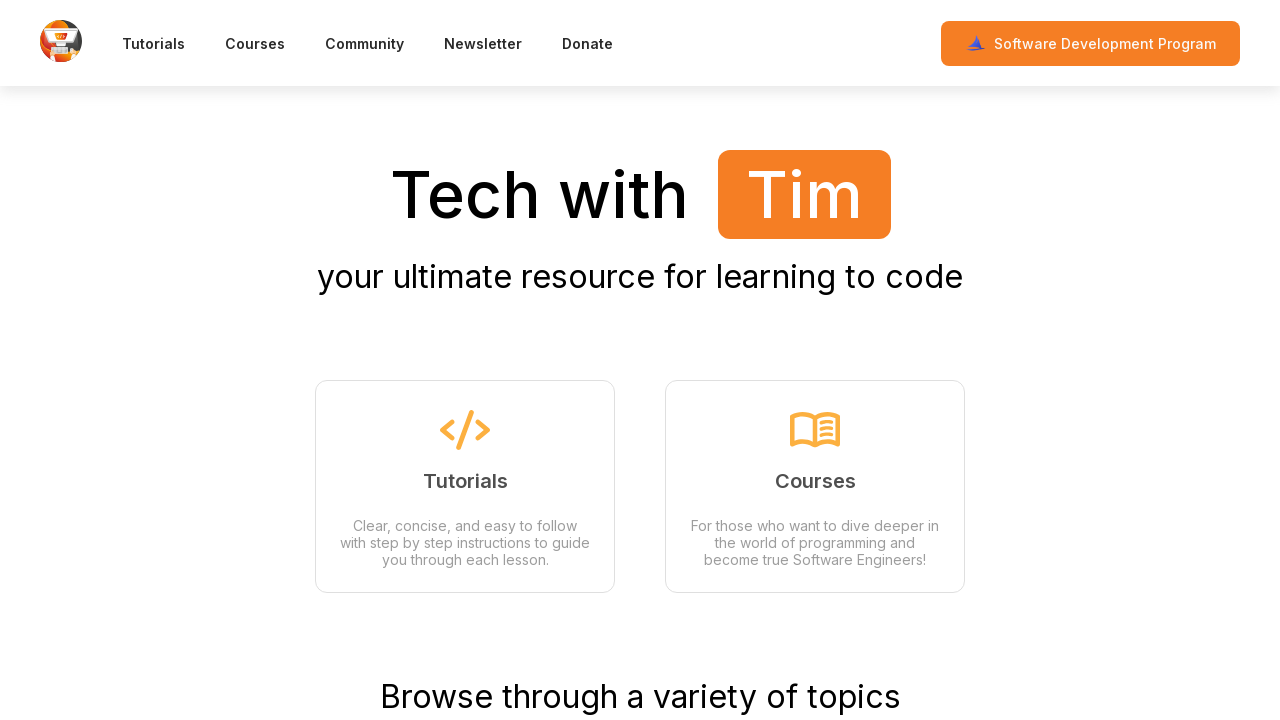

Retrieved page title: Tech with Tim | Your ultimate resource for learning to code
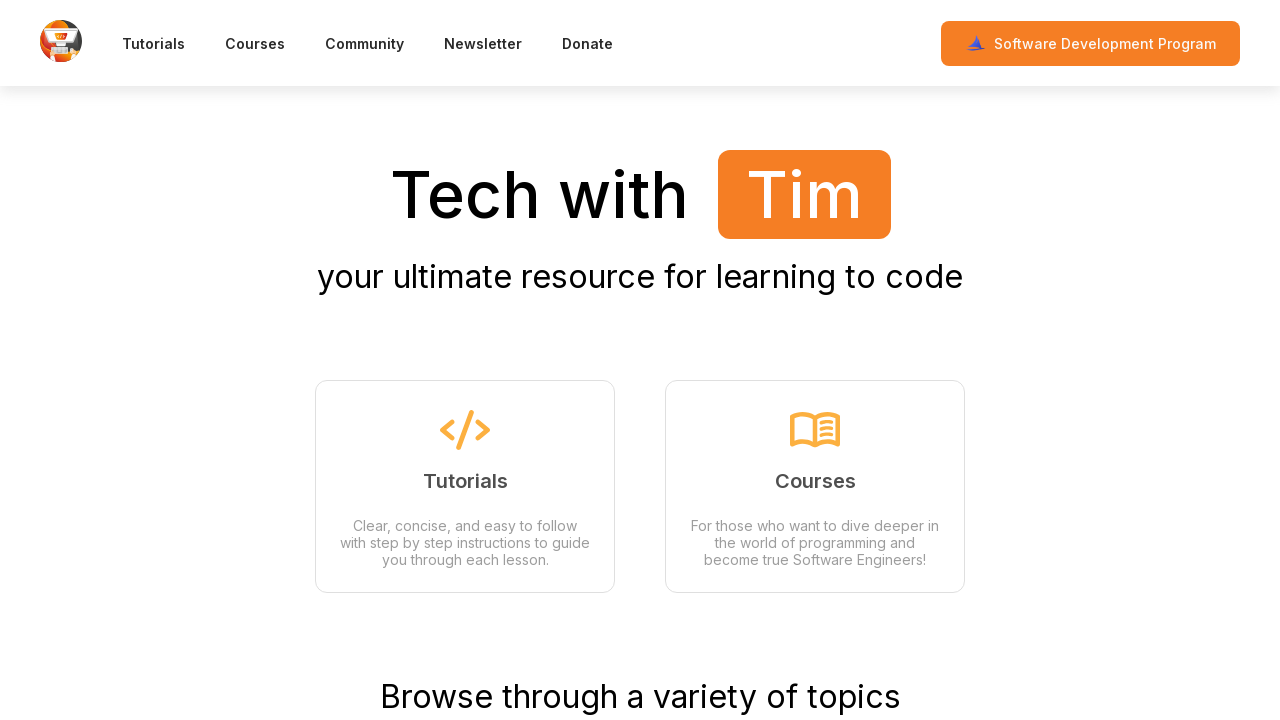

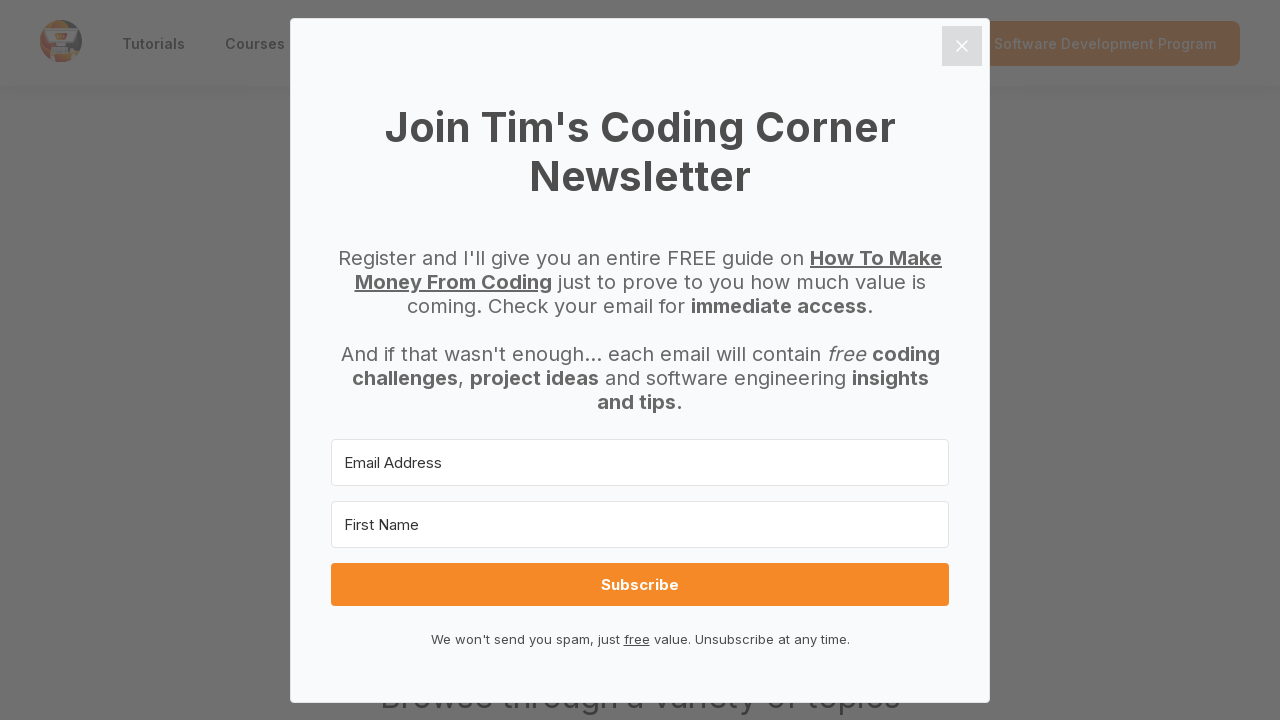